Tests A/B Testing link navigation by clicking the link, verifying the page title, then navigating back and verifying the home page title

Starting URL: https://practice.cydeo.com

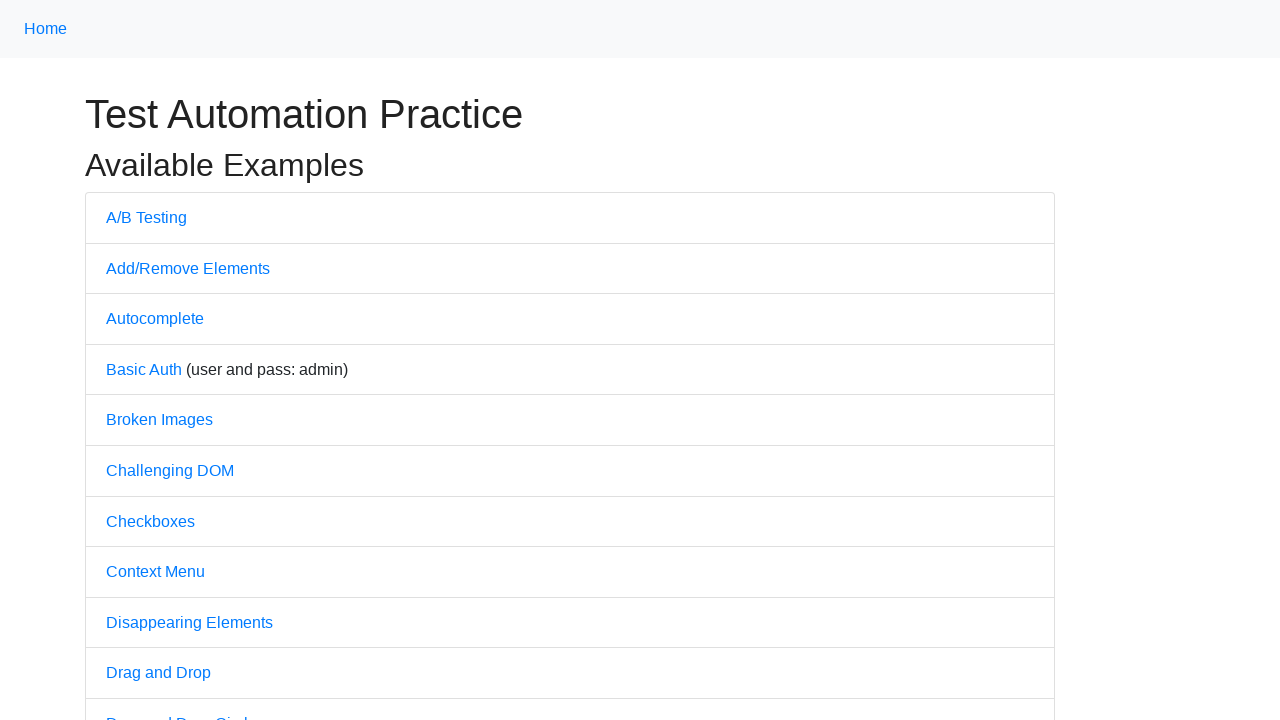

Clicked A/B Testing link at (146, 217) on xpath=//a[.='A/B Testing']
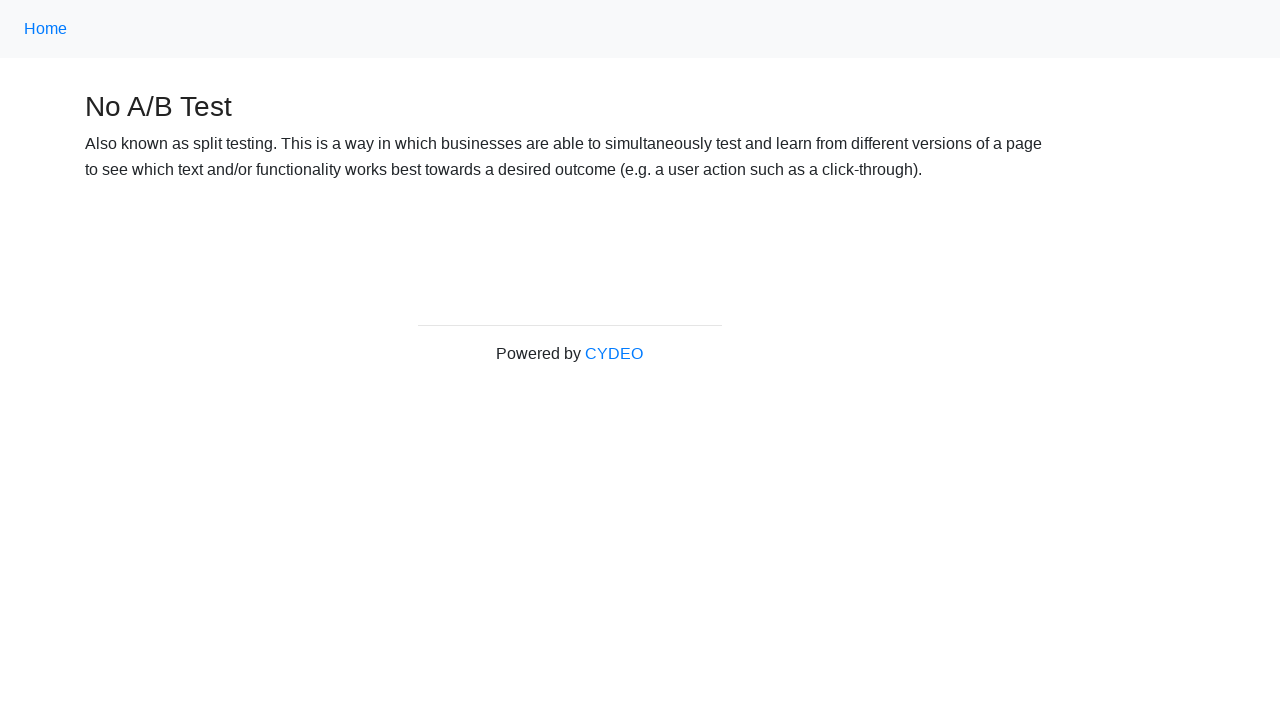

Verified A/B Testing page title is 'No A/B Test'
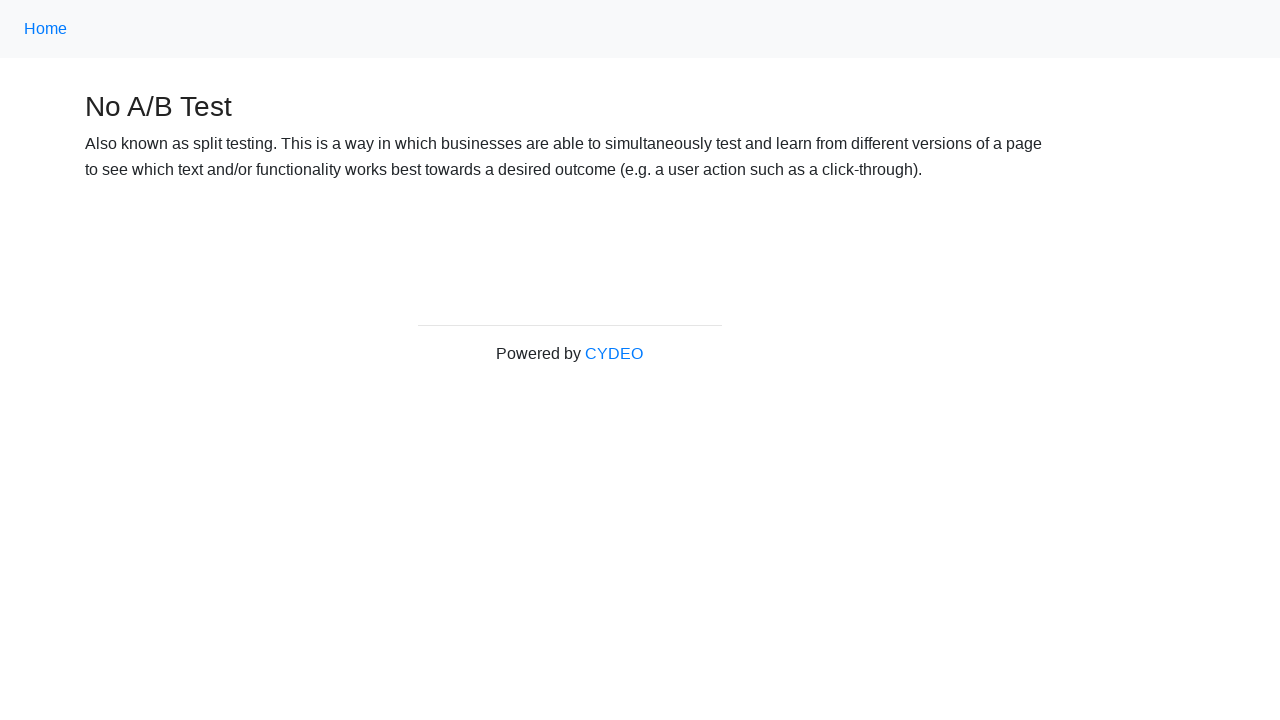

Navigated back to home page
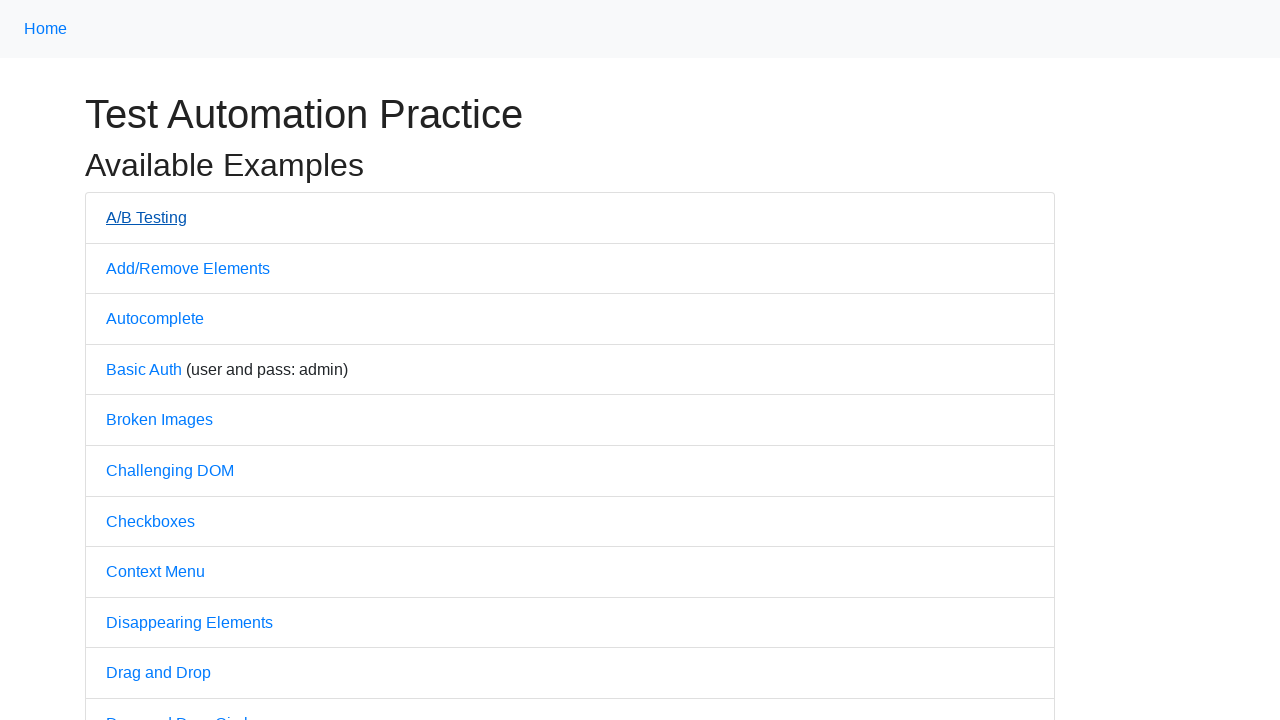

Verified home page title is 'Practice'
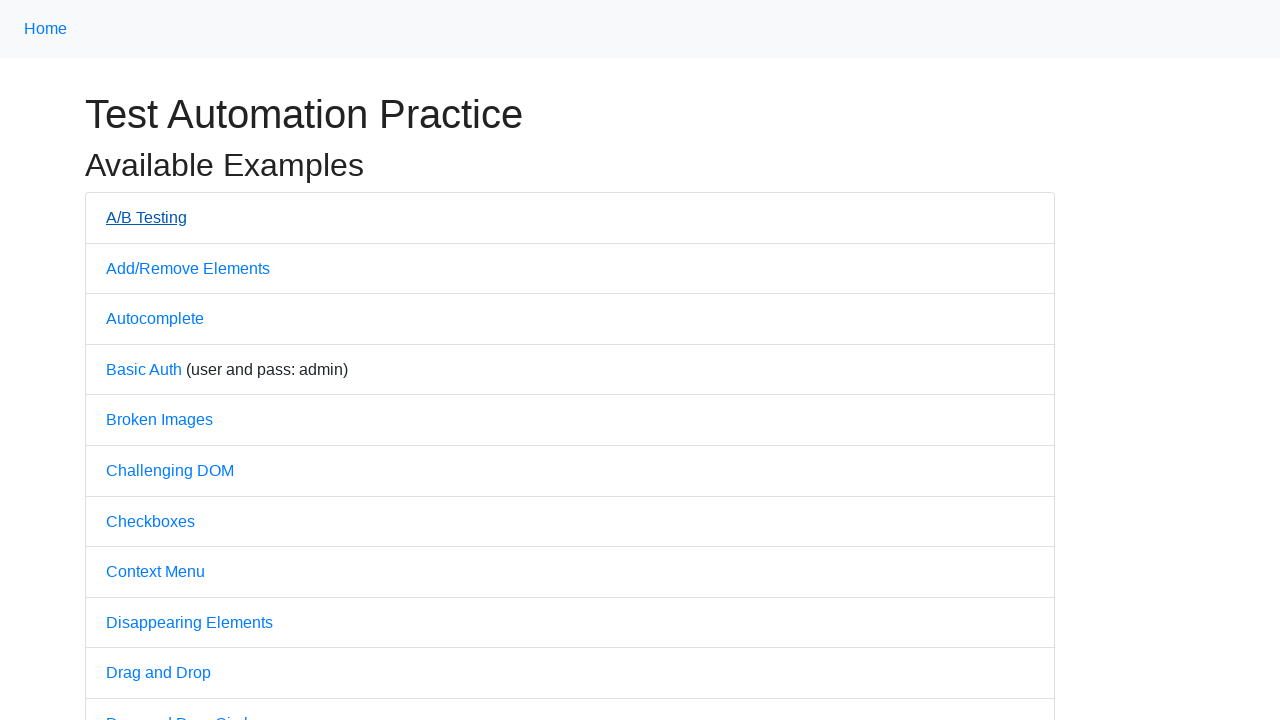

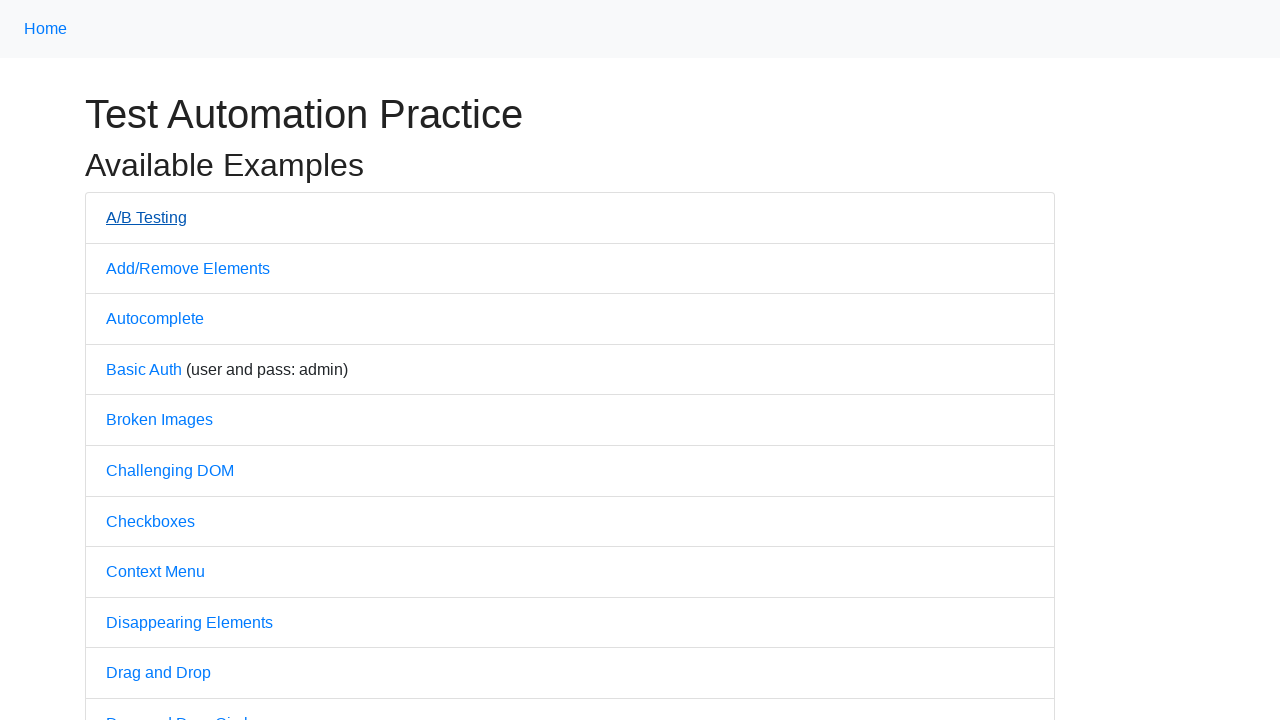